Tests popup window handling by opening a popup, switching to it, reading content, closing it, then switching back to the parent window and filling a text area.

Starting URL: https://omayo.blogspot.com/

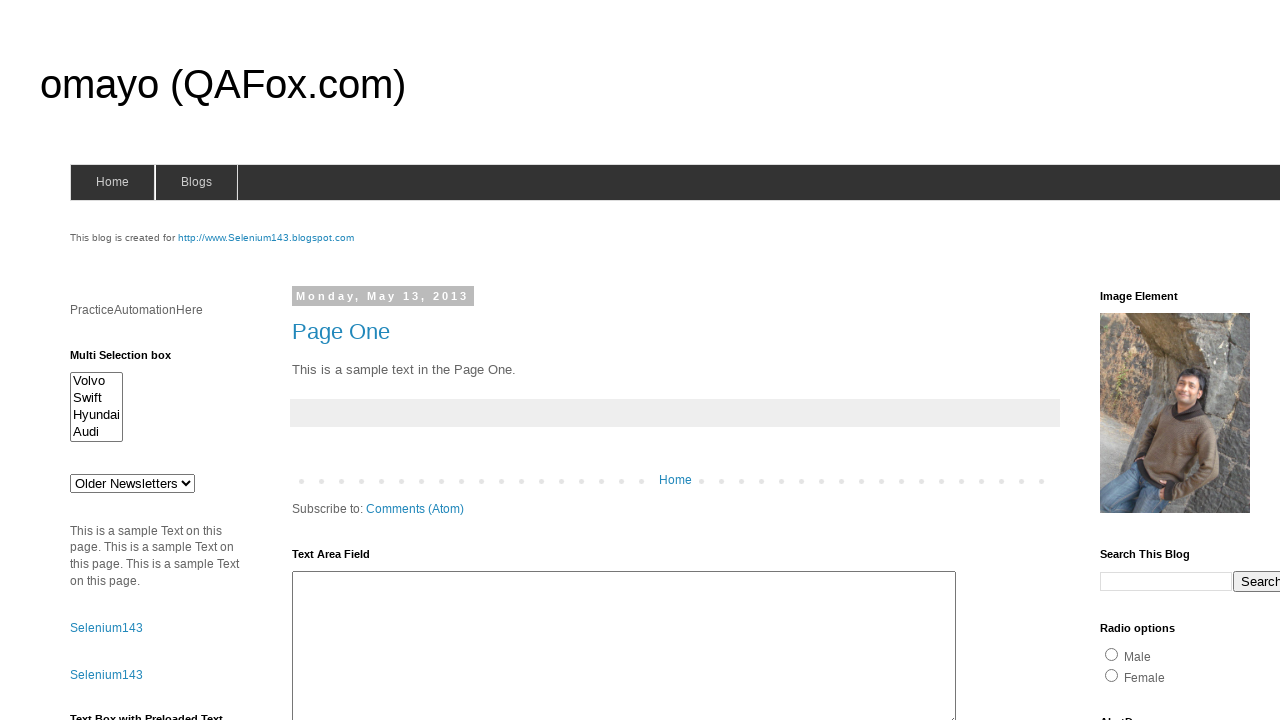

Clicked 'Open a popup window' link to open popup at (132, 360) on text=Open a popup window
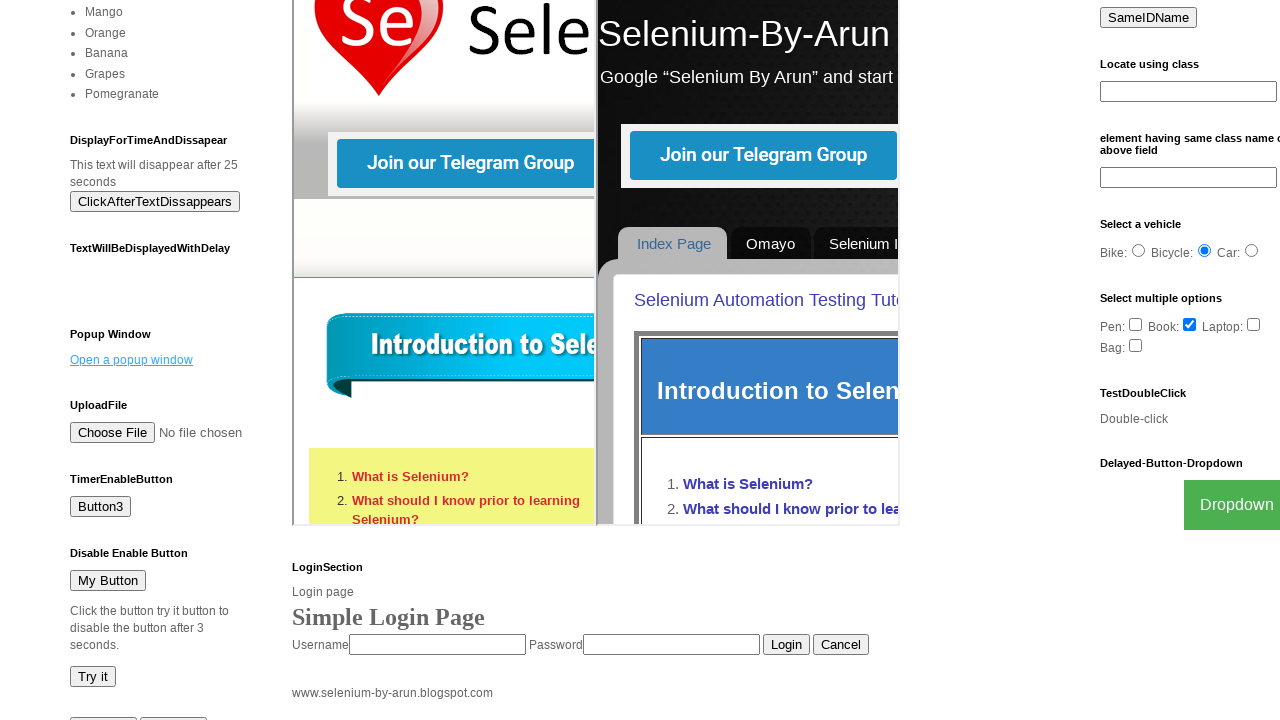

Popup window opened and captured
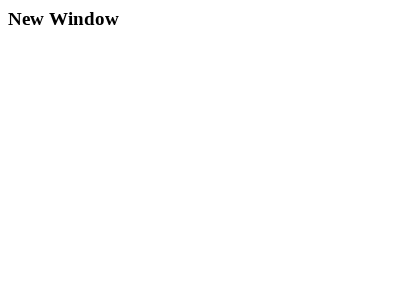

Popup page fully loaded
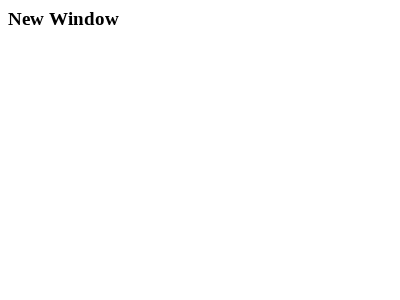

Retrieved text from popup: 'New Window'
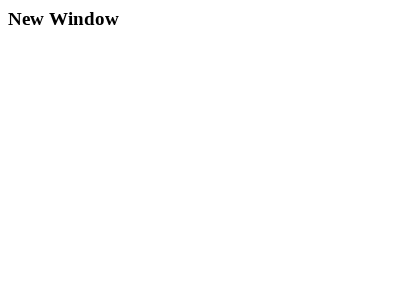

Closed popup window
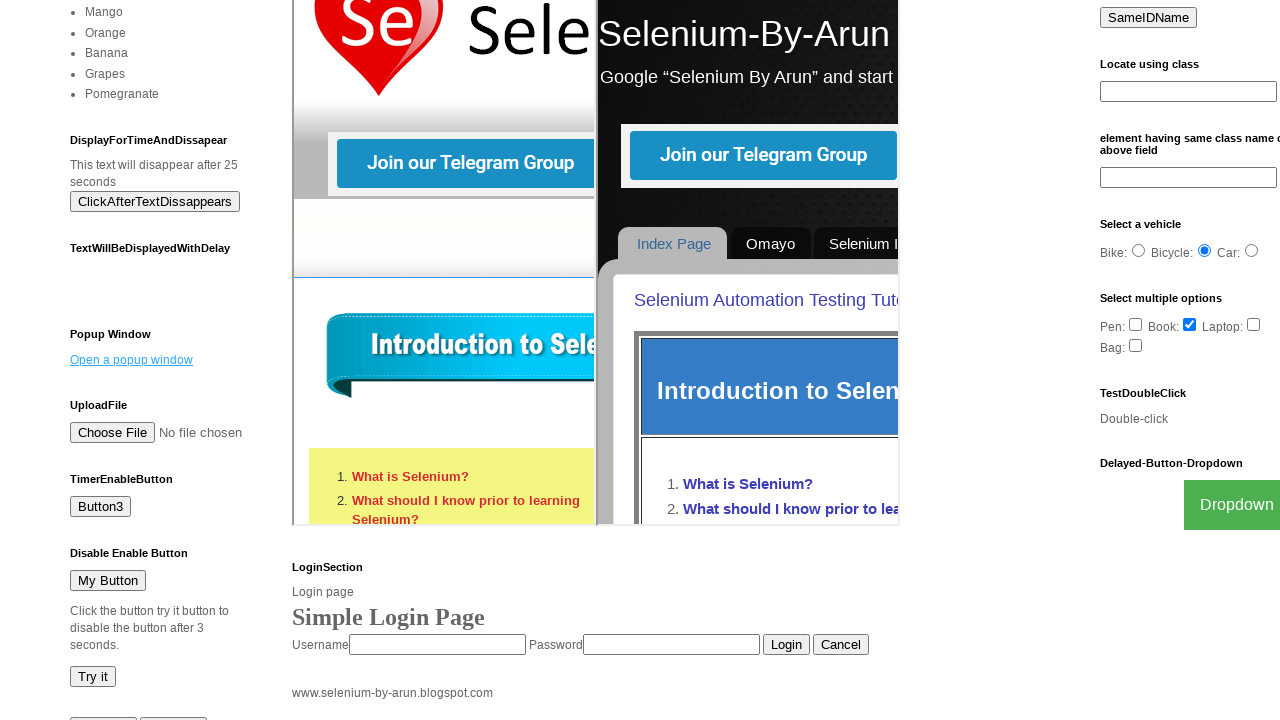

Filled text area with 'Surya Baddika' on parent page on #ta1
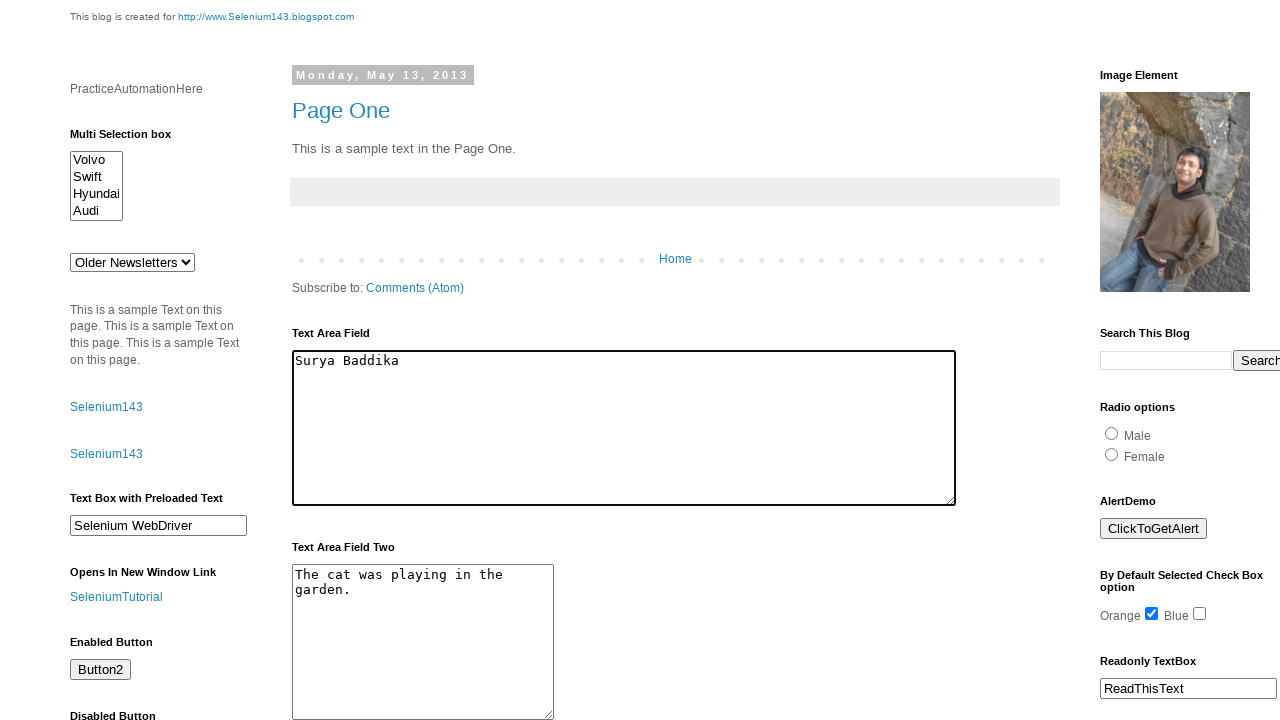

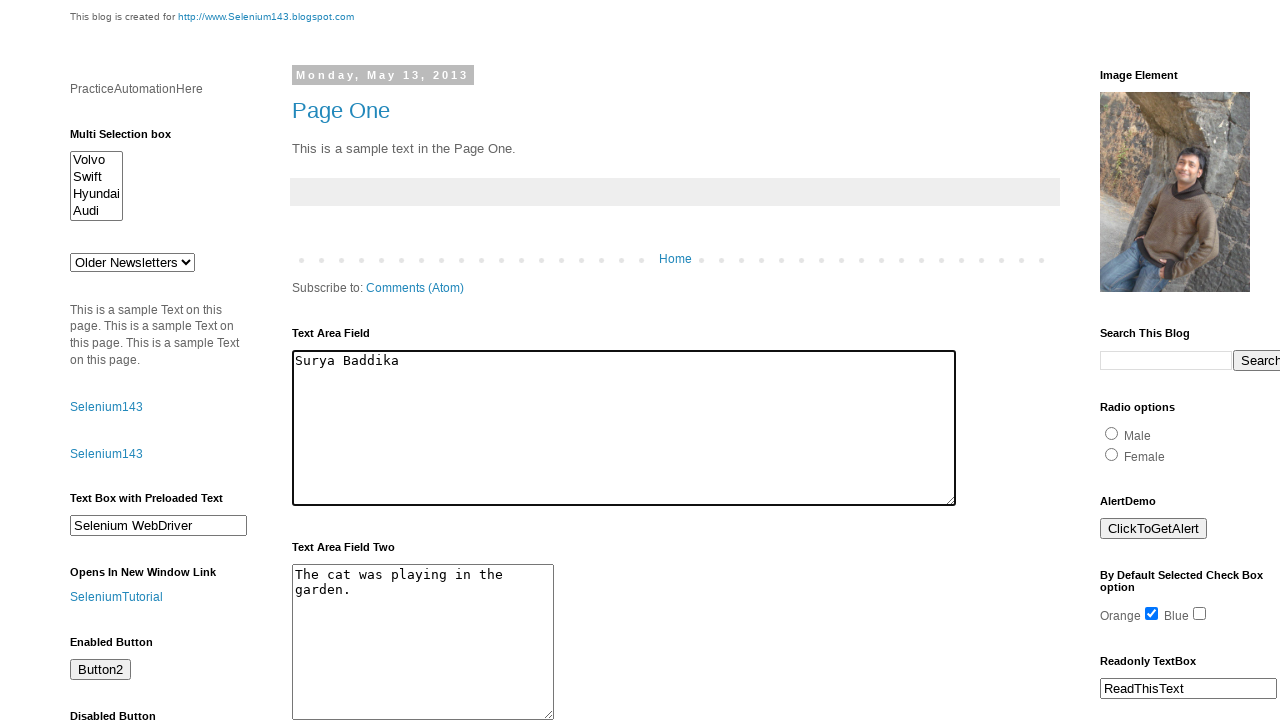